Verifies the Name label is displayed correctly

Starting URL: https://demoqa.com/automation-practice-form

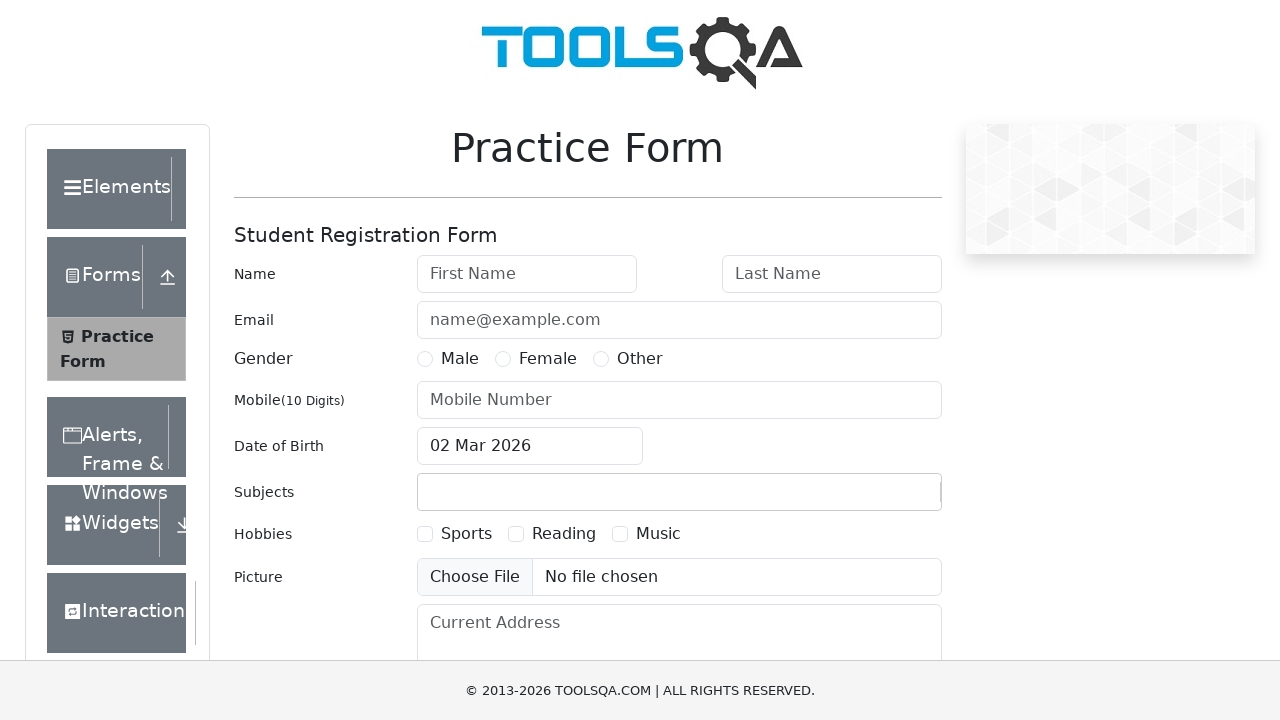

Navigated to DEMOQA automation practice form
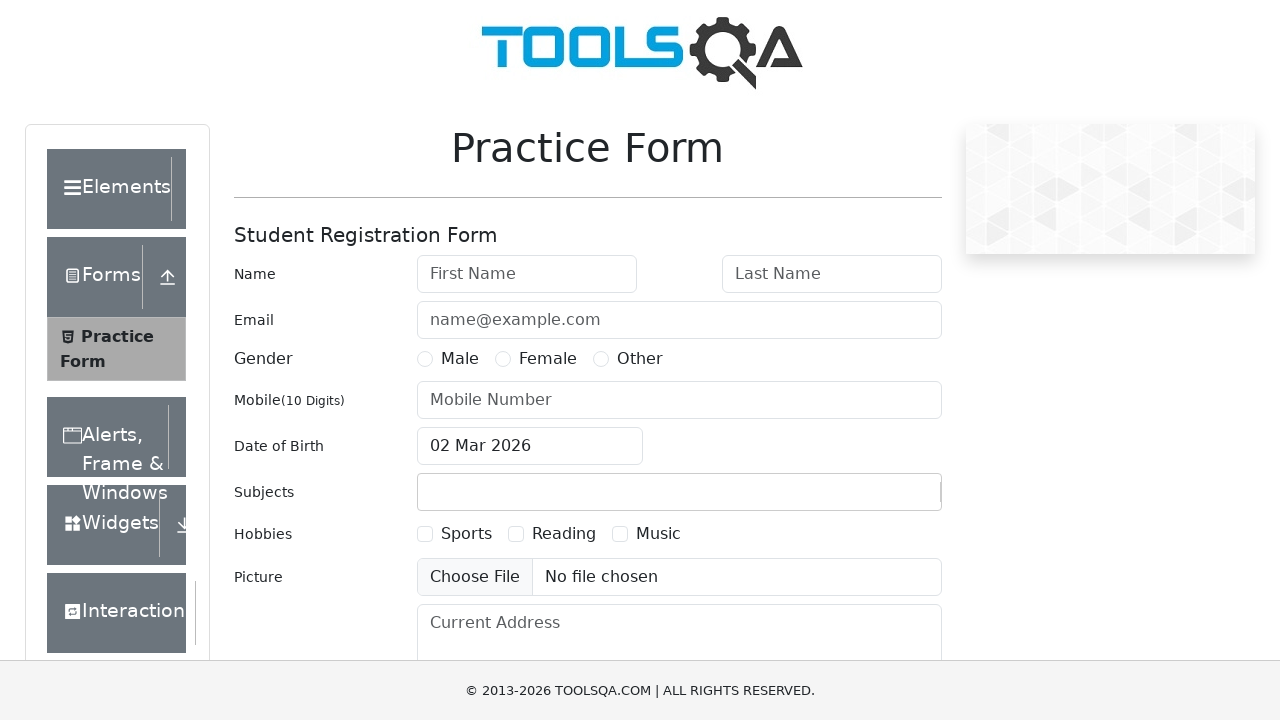

Located the Name label element
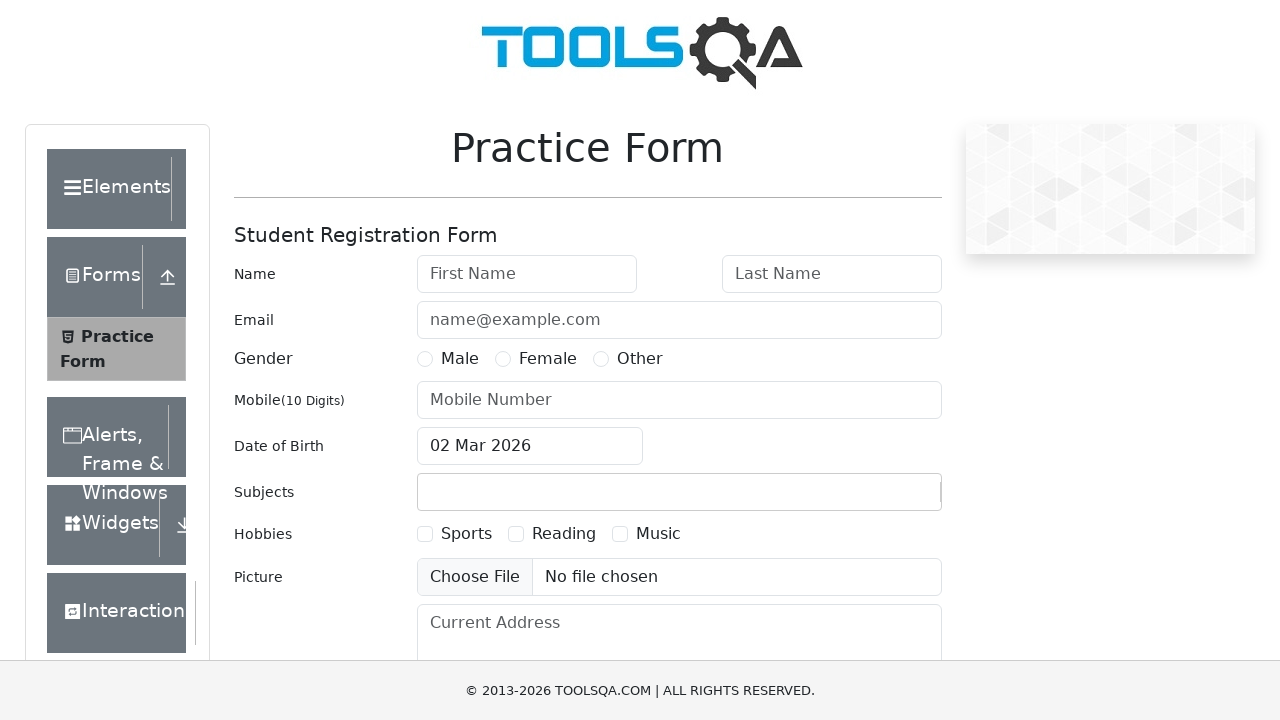

Verified that Name label is displayed correctly with text 'Name'
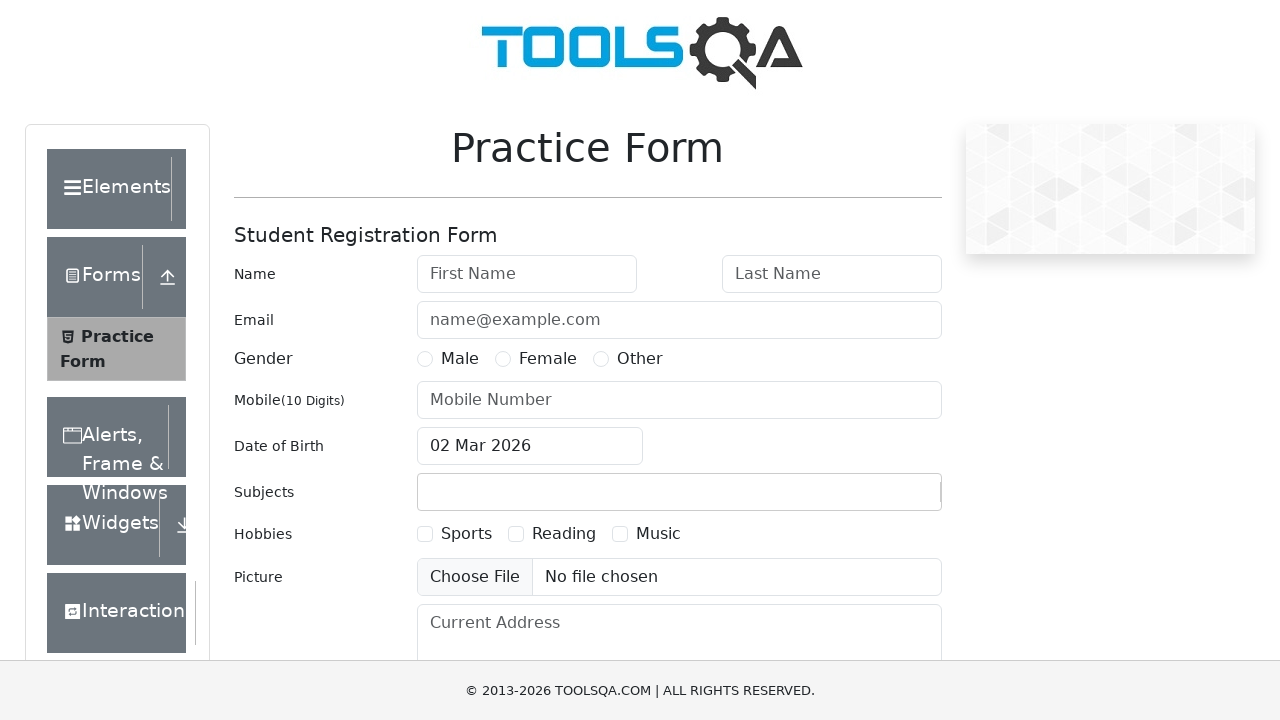

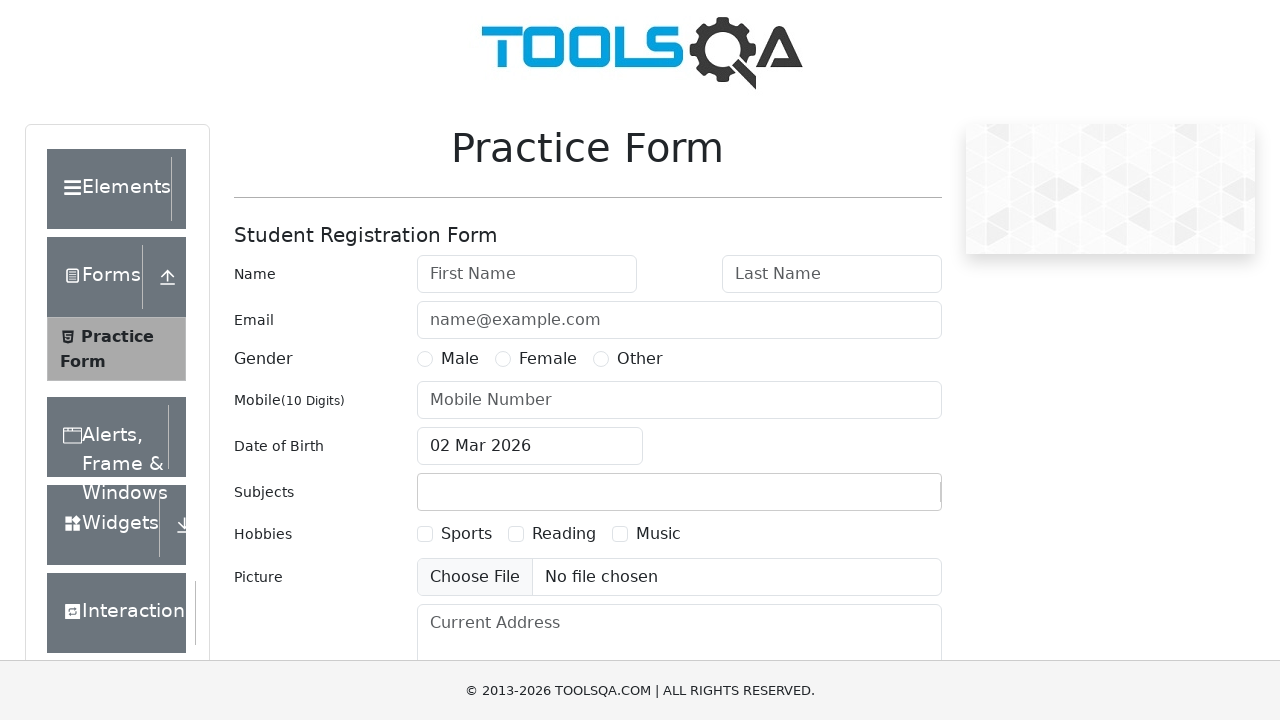